Tests the blue button on the Challenging DOM page by clicking it and verifying the button text remains the same after click

Starting URL: https://the-internet.herokuapp.com/challenging_dom

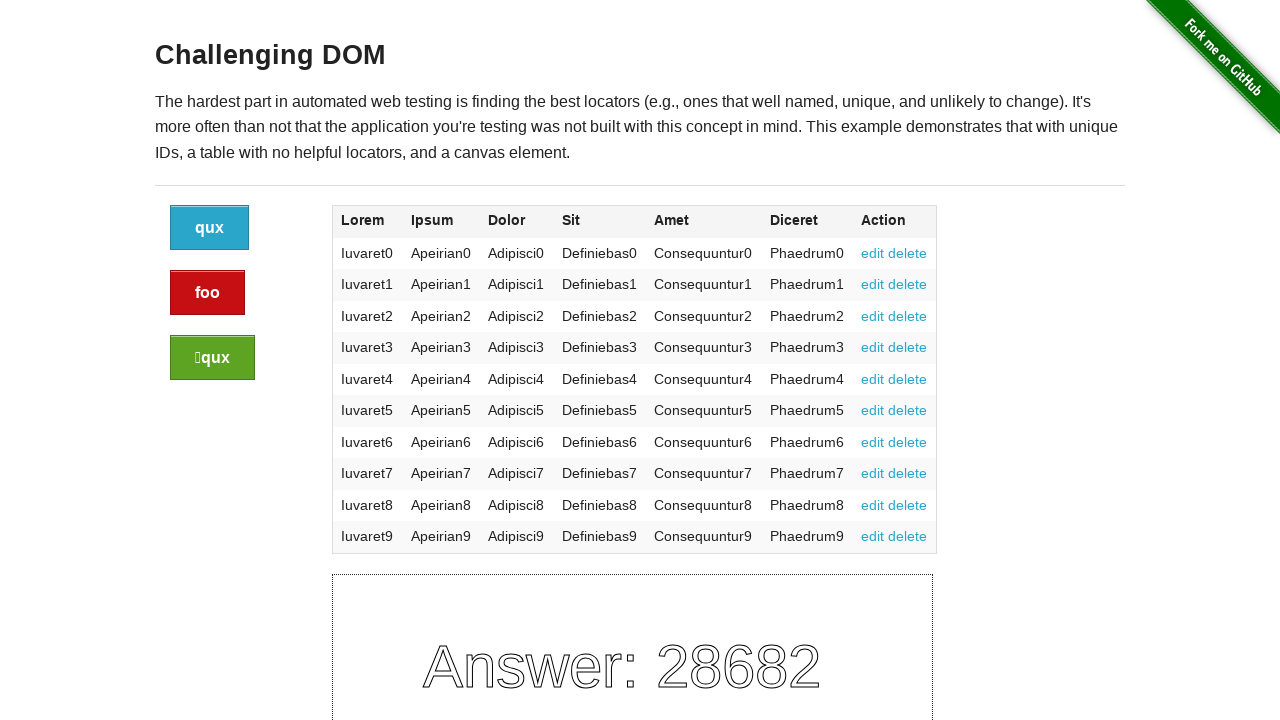

Waited for button elements to load on Challenging DOM page
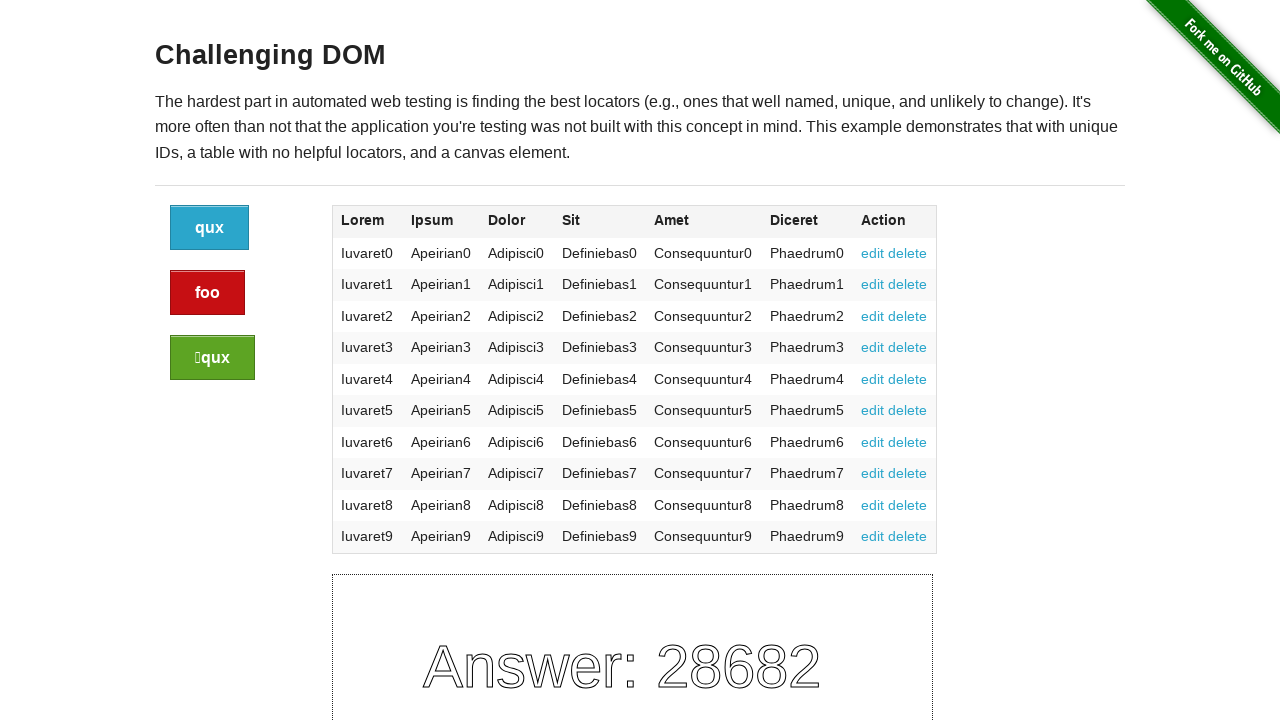

Located the blue button element
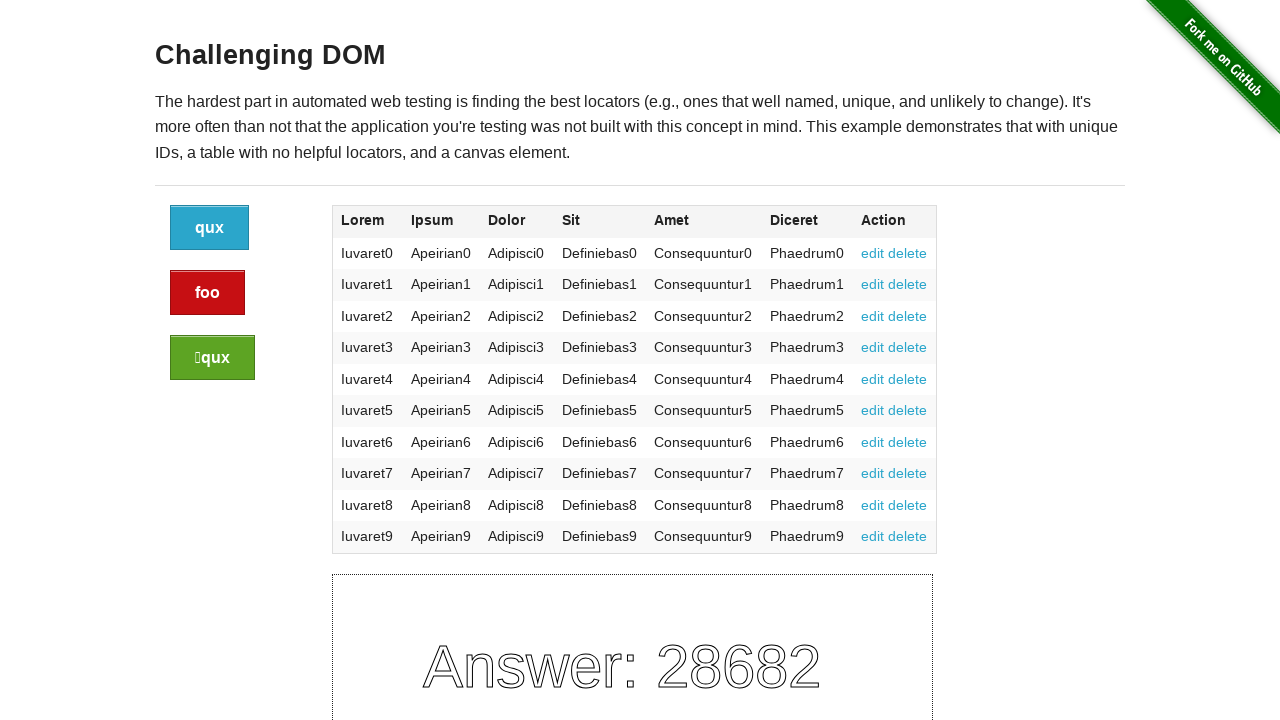

Retrieved blue button text before click: 'qux'
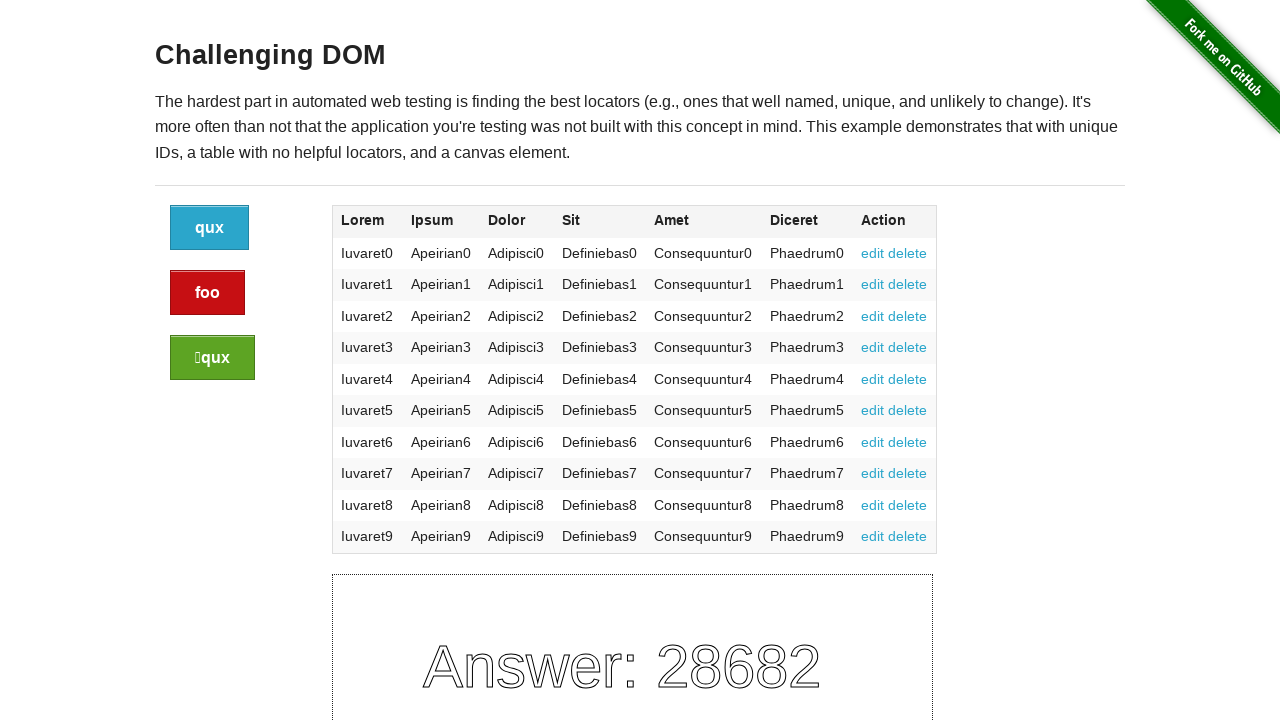

Clicked the blue button at (210, 228) on a.button:not(.alert):not(.success) >> nth=0
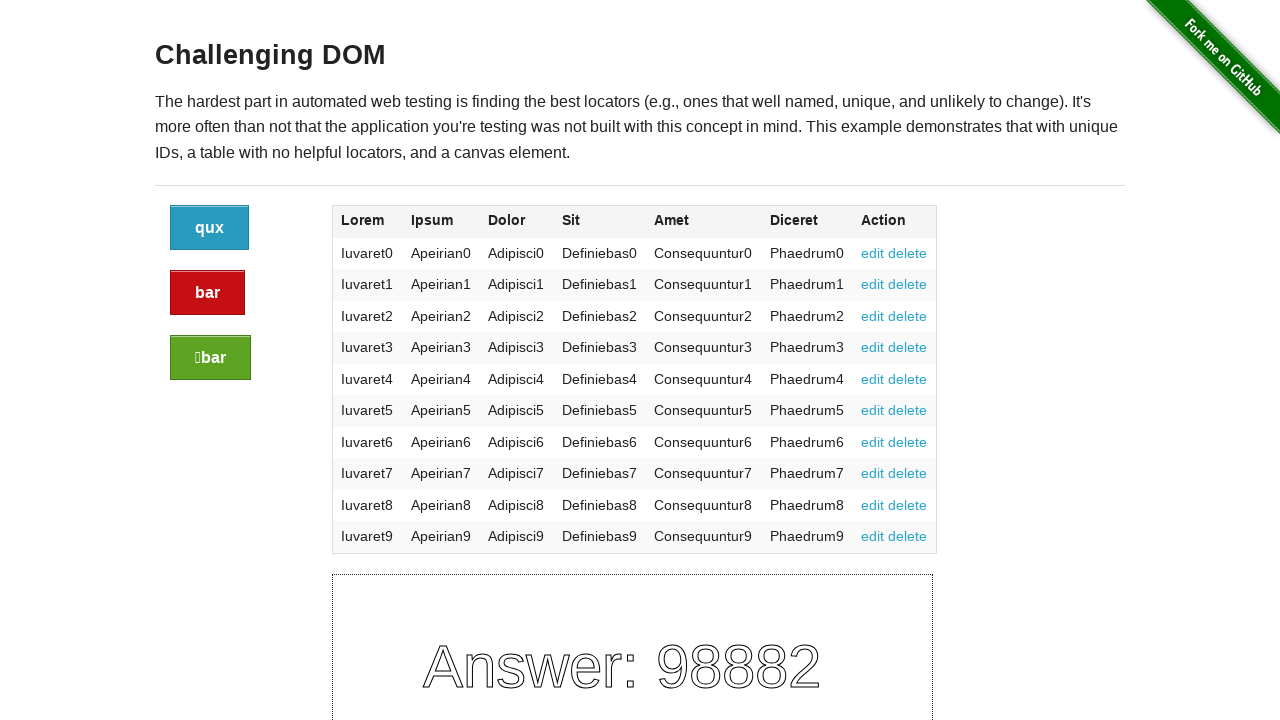

Waited for page to stabilize after button click
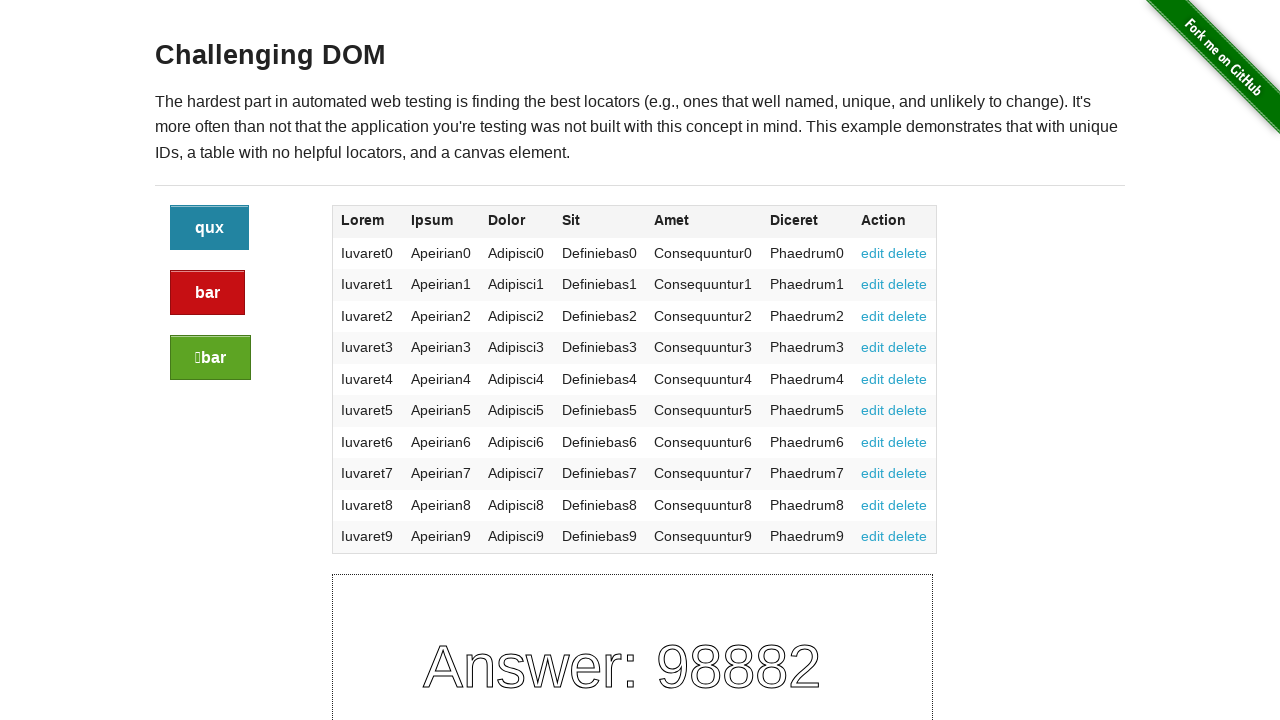

Verified blue button still exists after page reload with new IDs
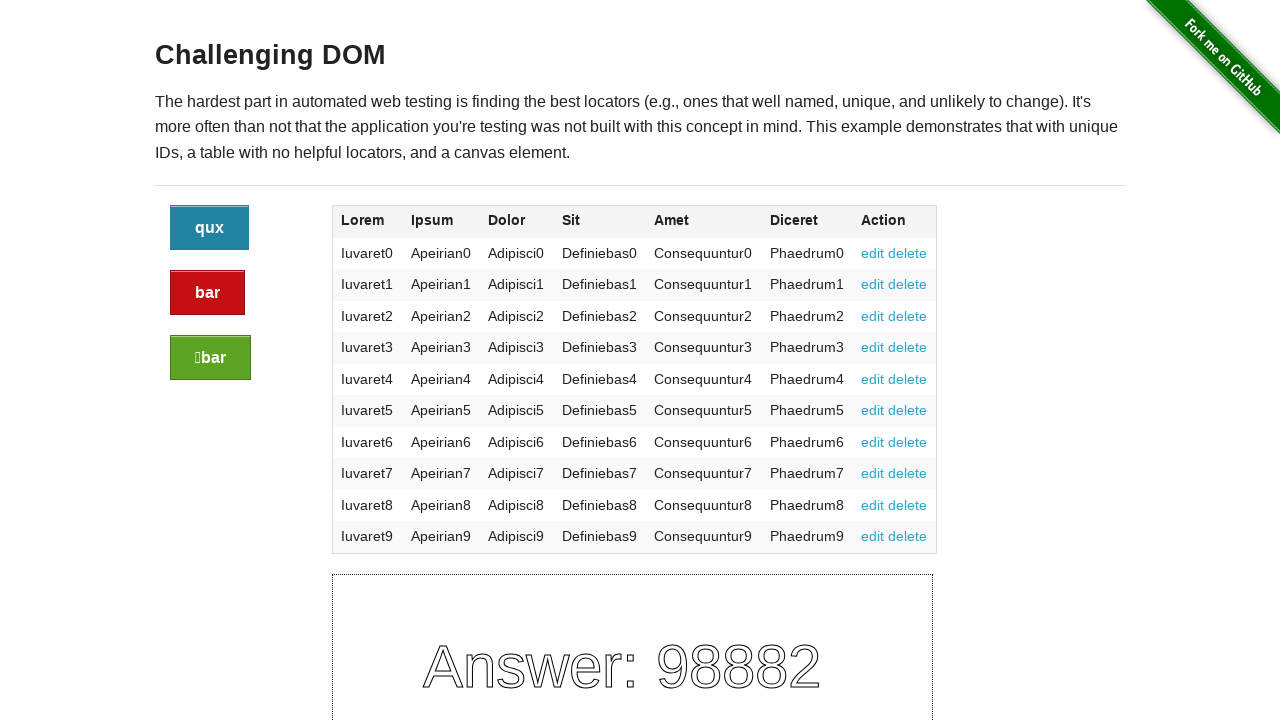

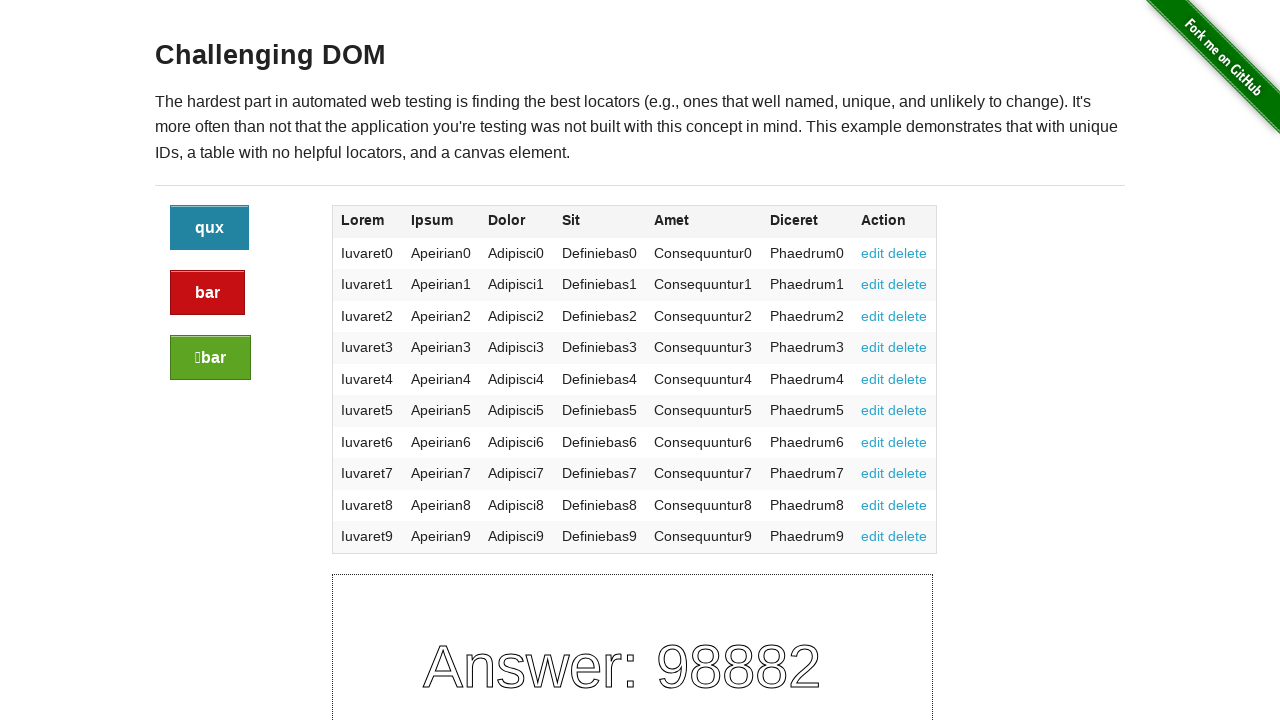